Tests child window handling by clicking a link that opens a new browser tab, extracting text content from the child page, and then filling a form field in the parent page with the extracted data.

Starting URL: https://rahulshettyacademy.com/loginpagePractise/

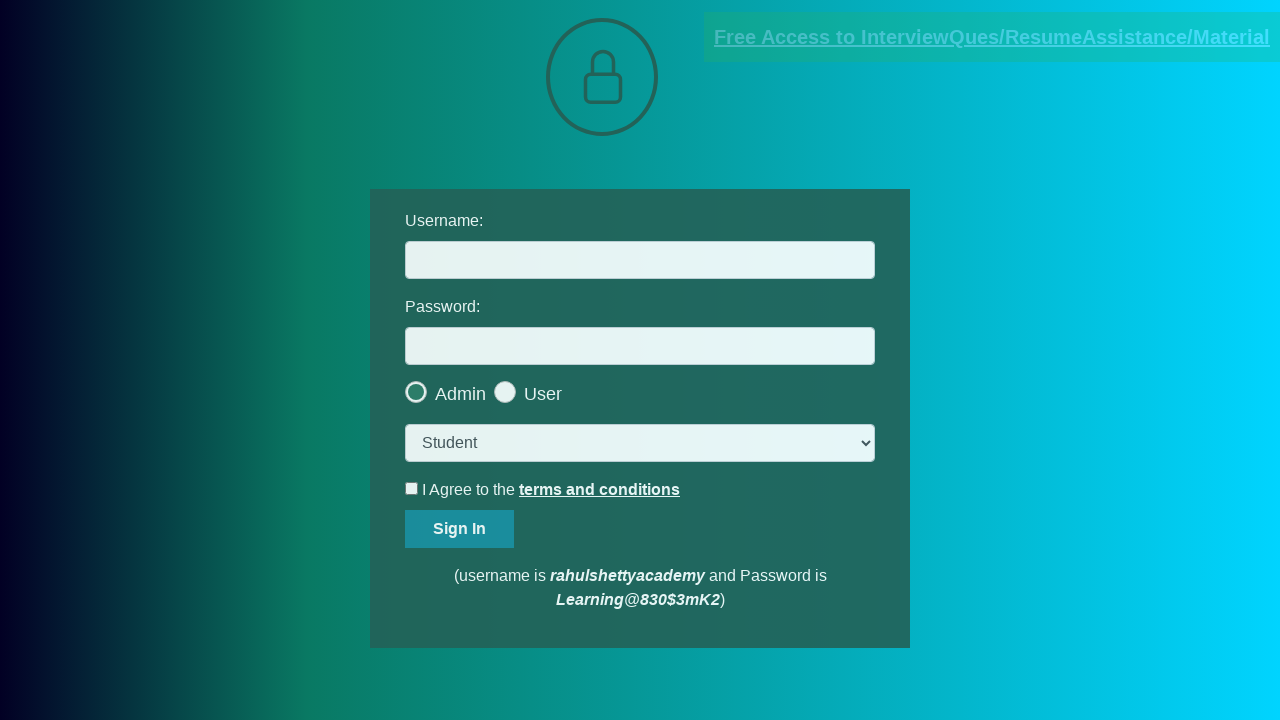

Clicked link to open child window at (992, 37) on [href*='documents-request']
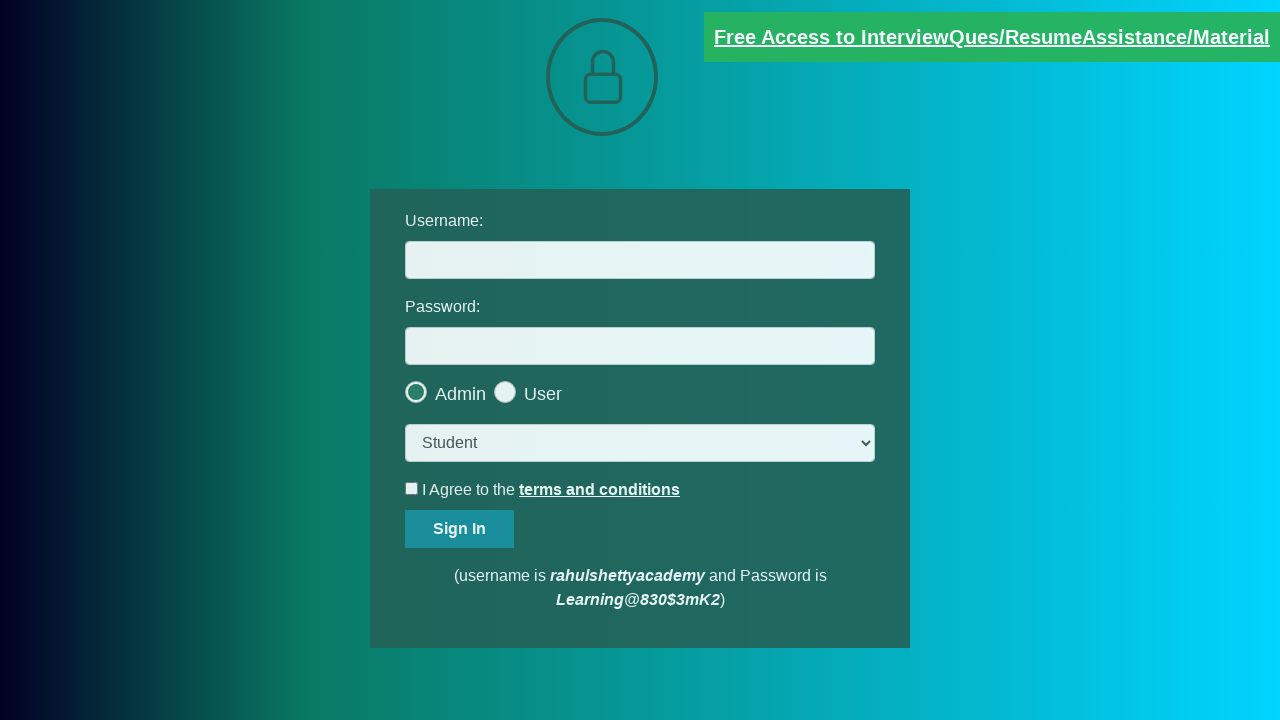

Child page object obtained
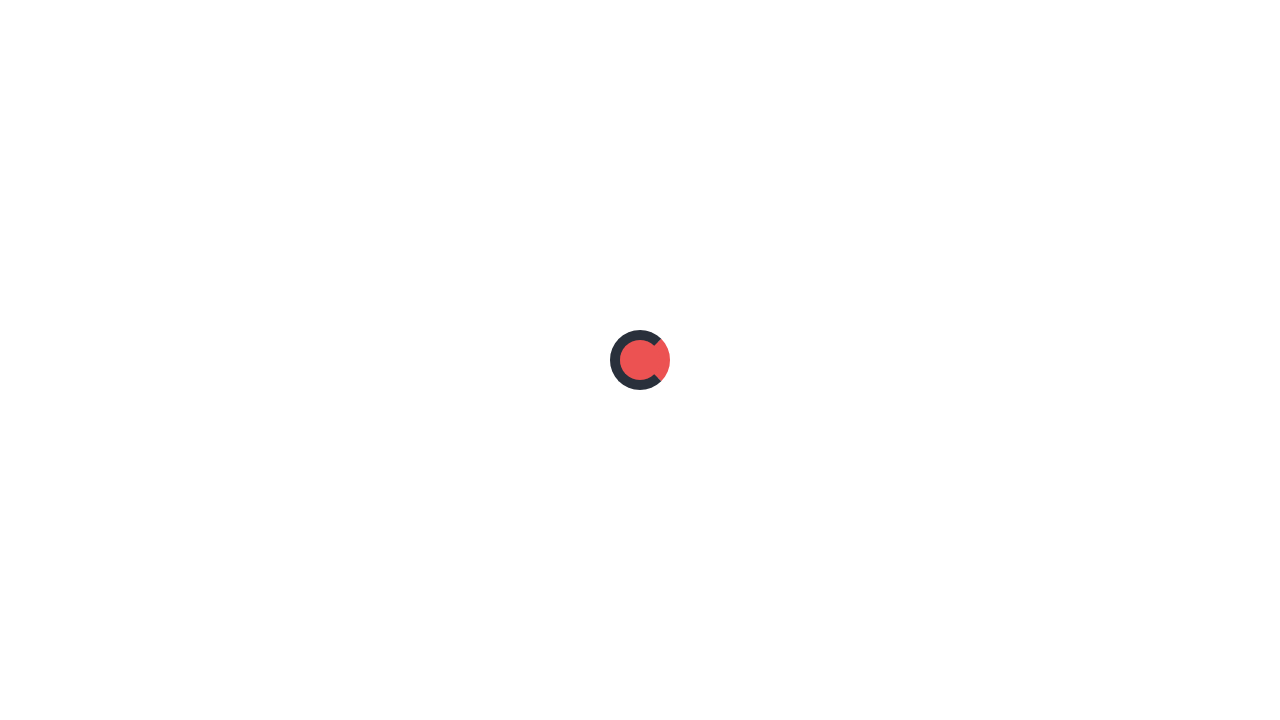

Child page loaded completely
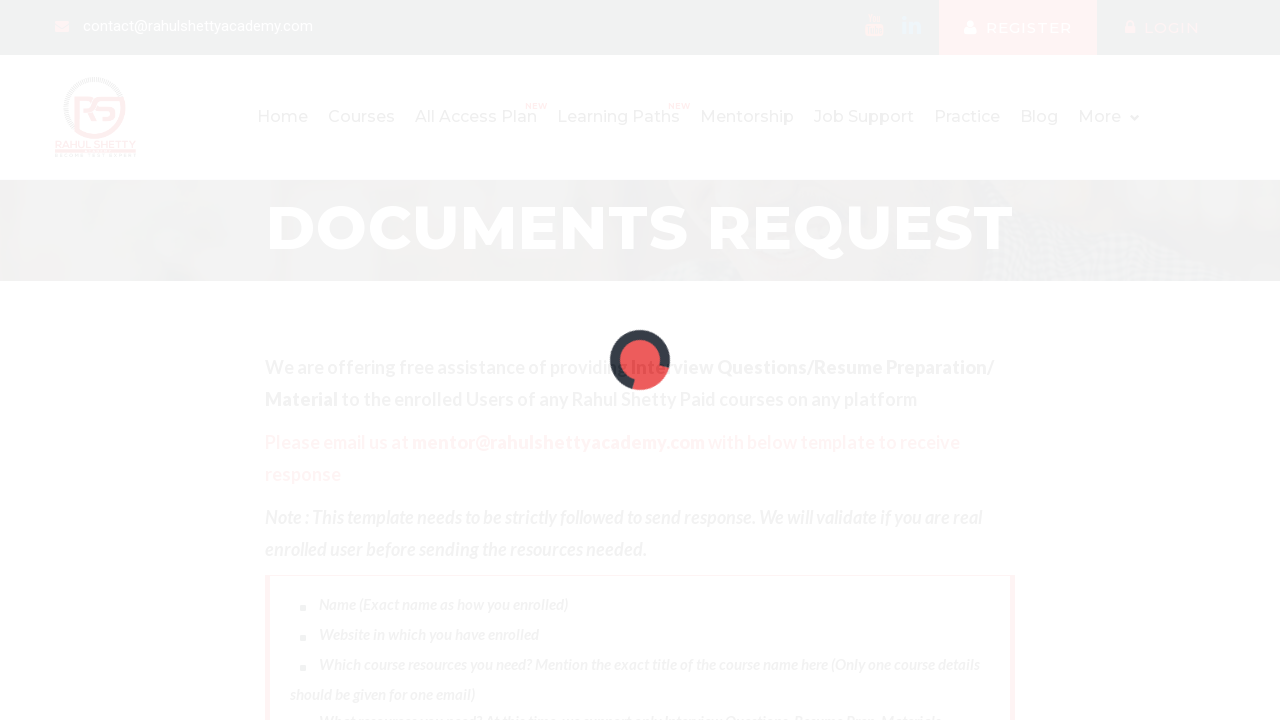

Extracted red text content: Please email us at mentor@rahulshettyacademy.com with below template to receive response 
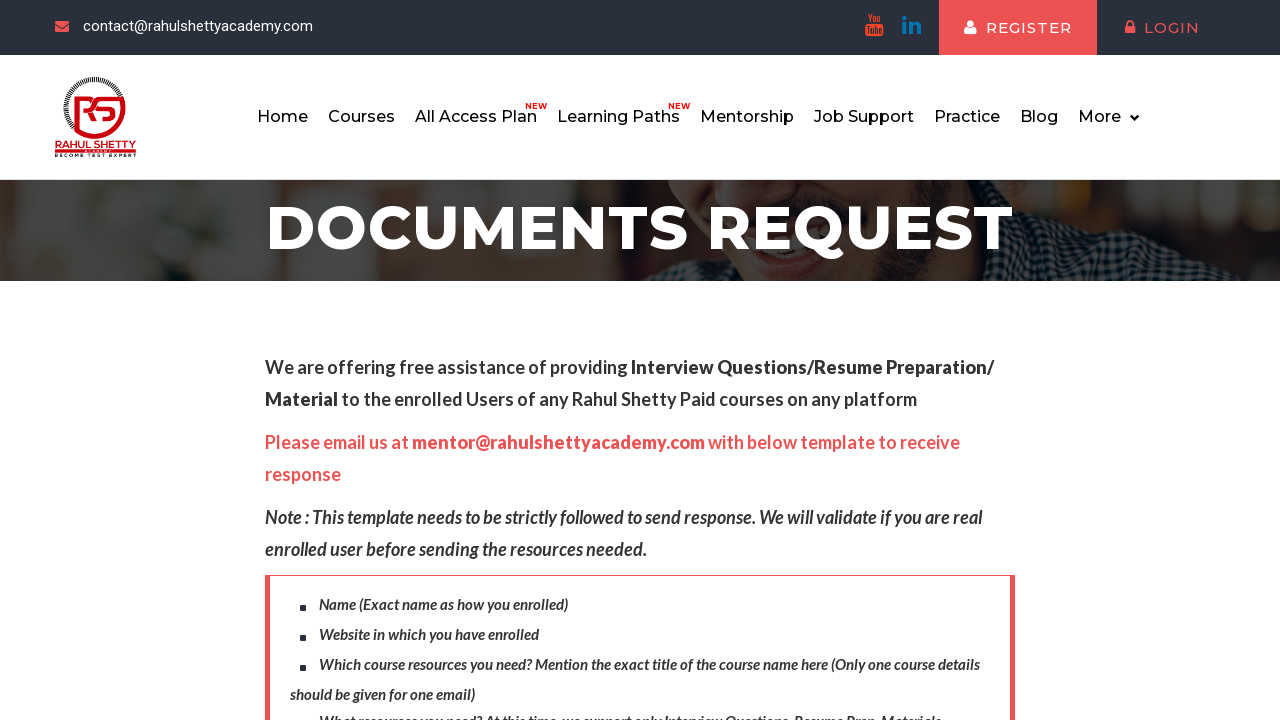

Extracted email address: mentor@rahulshettyacademy.com
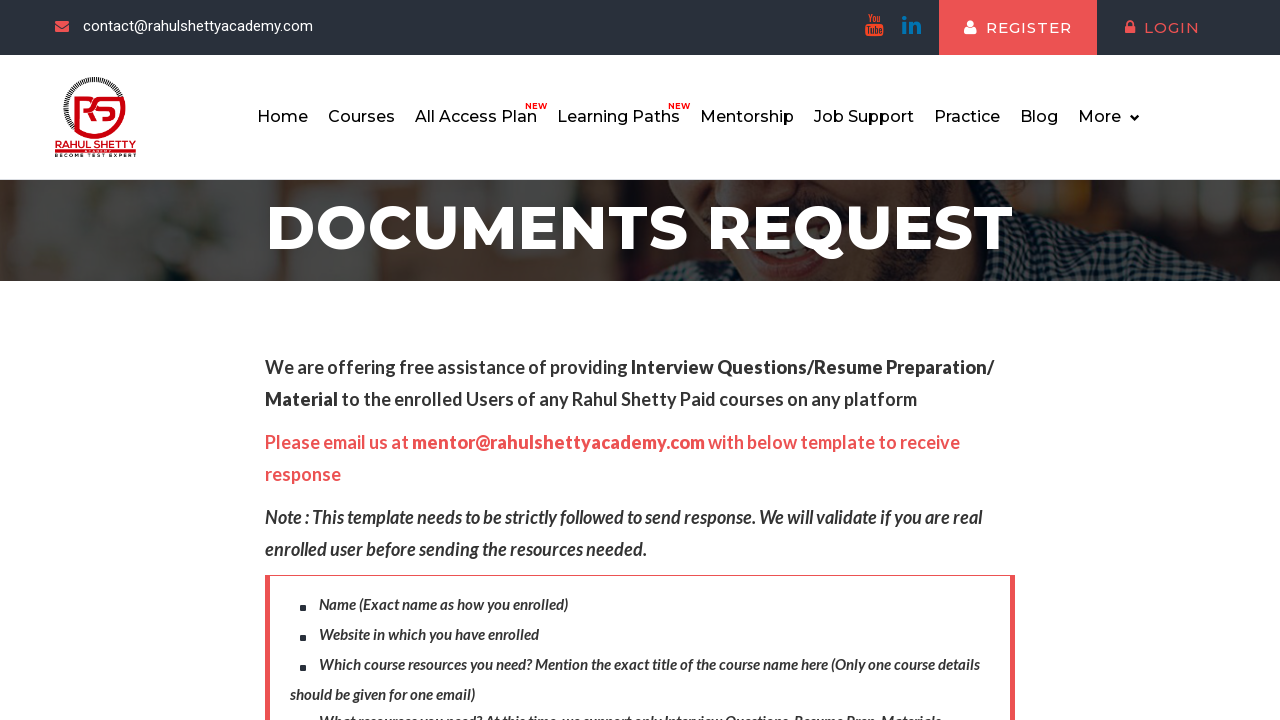

Extracted domain name from email: rahulshettyacademy
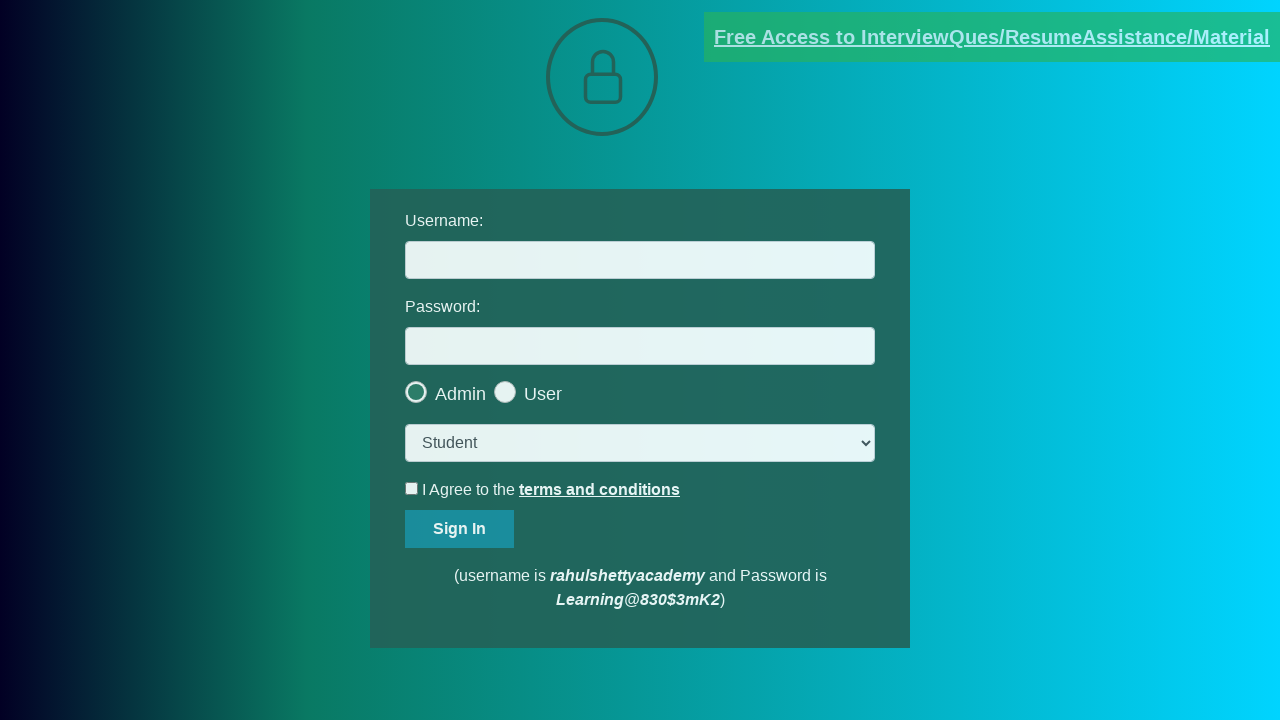

Filled username field with domain: rahulshettyacademy on #username
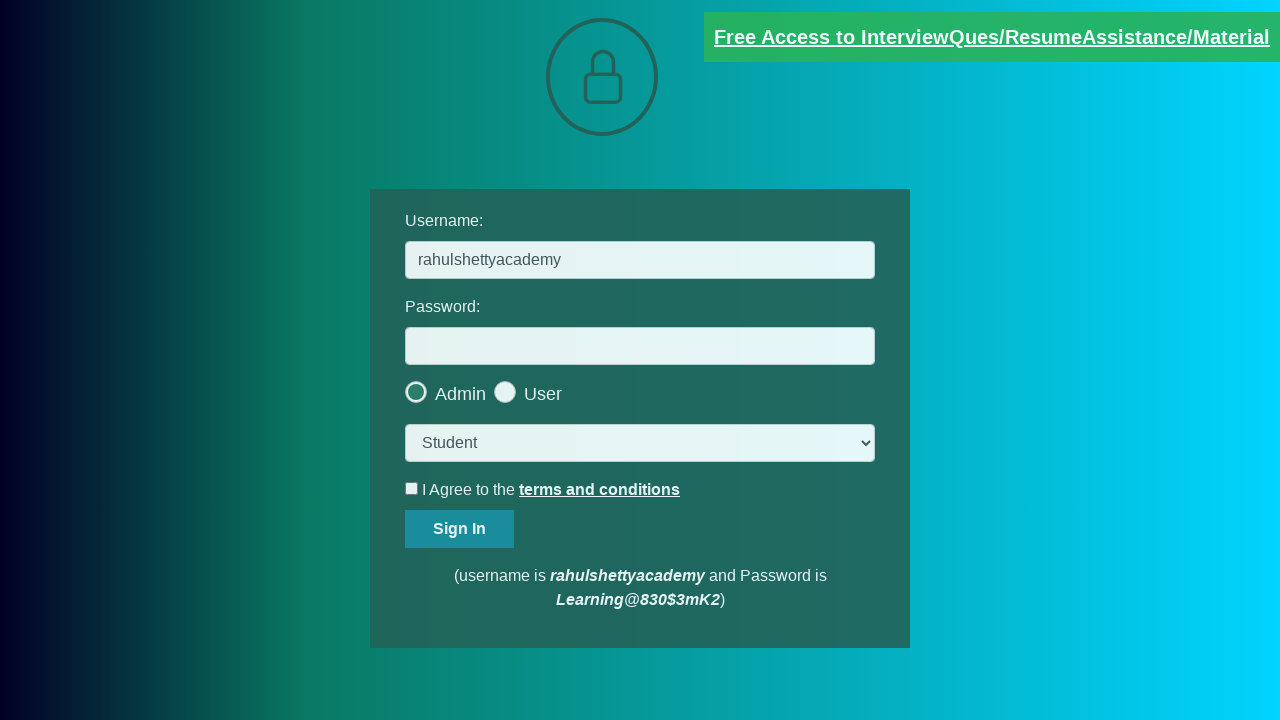

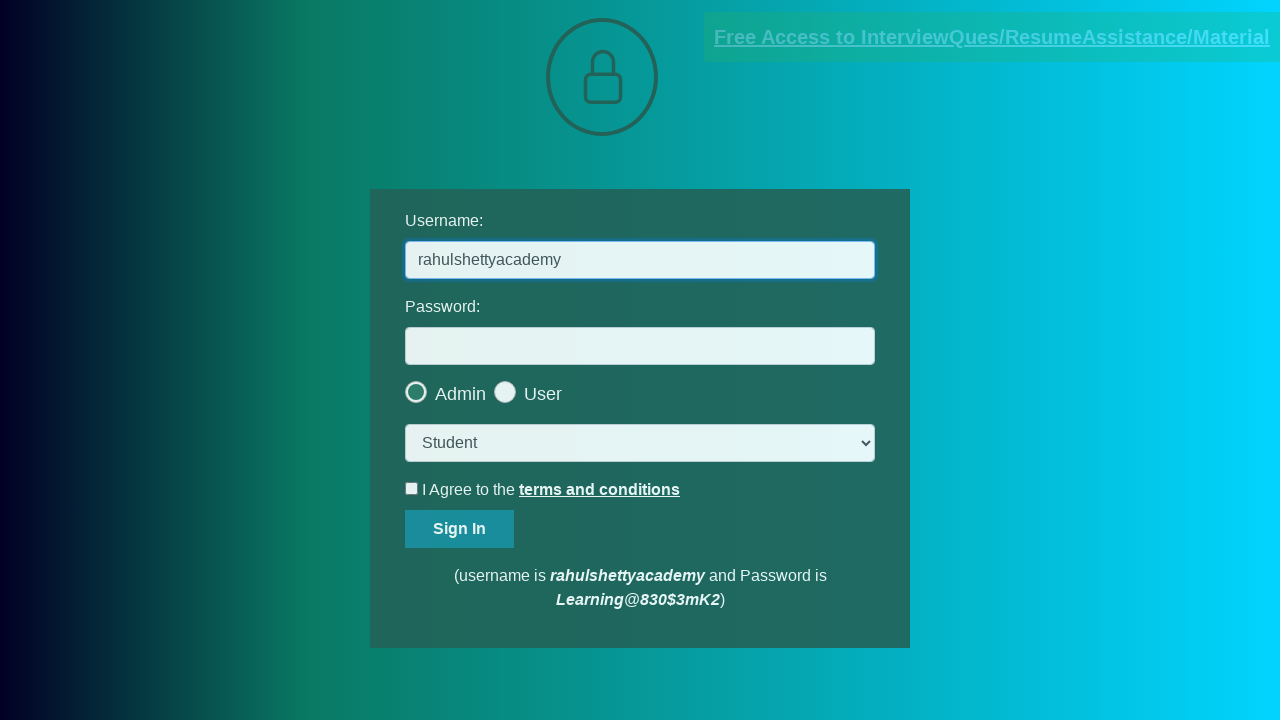